Tests clearing the complete state of all items by checking and unchecking the toggle all

Starting URL: https://demo.playwright.dev/todomvc

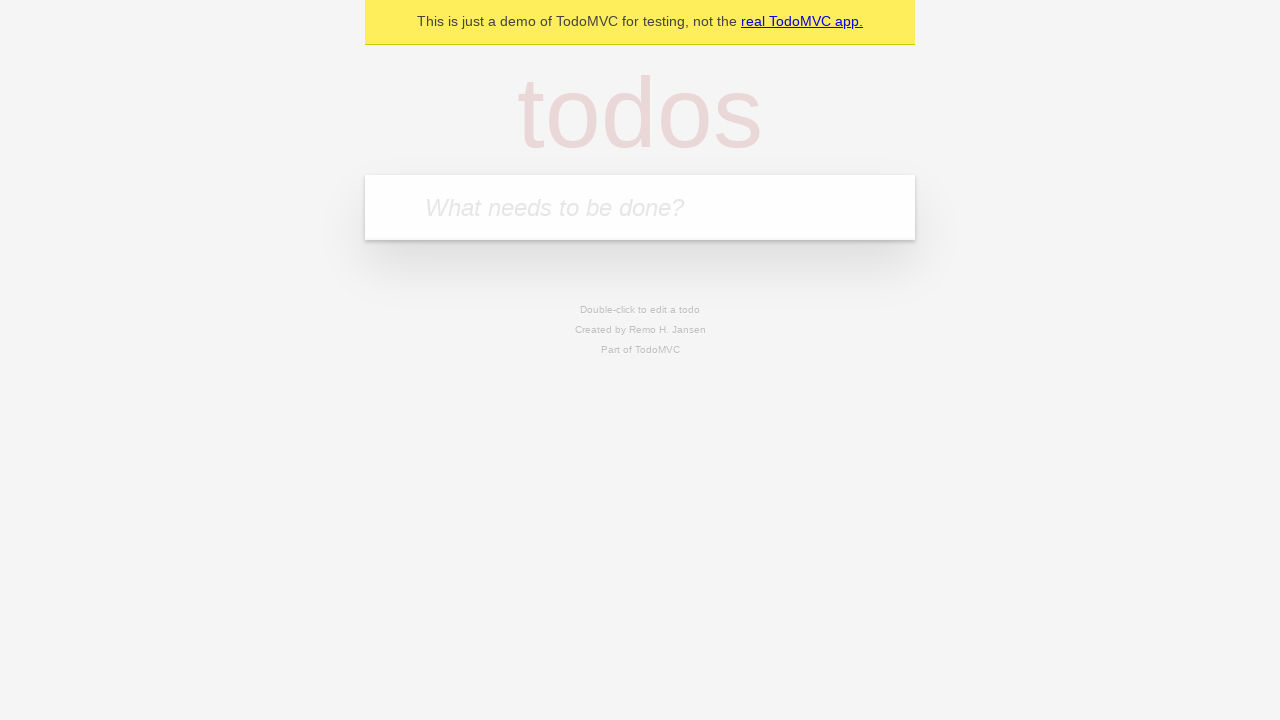

Filled input field with 'buy some cheese' on internal:attr=[placeholder="What needs to be done?"i]
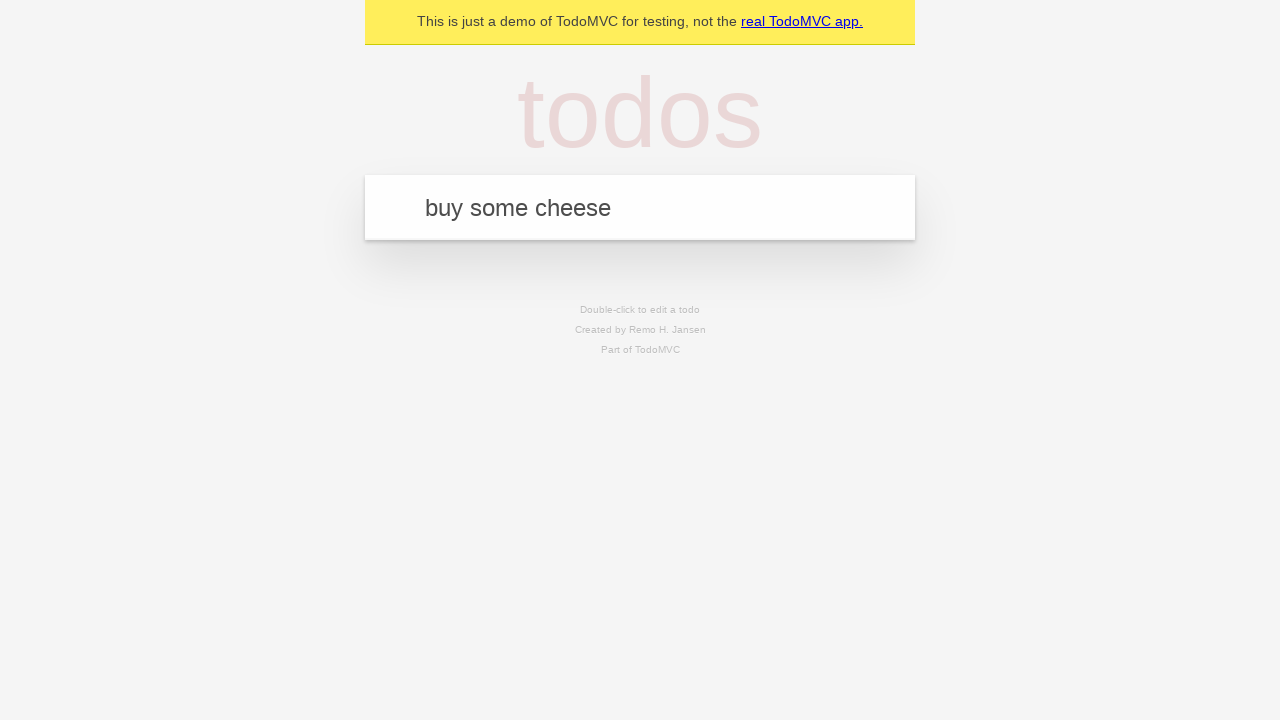

Pressed Enter to create first todo item on internal:attr=[placeholder="What needs to be done?"i]
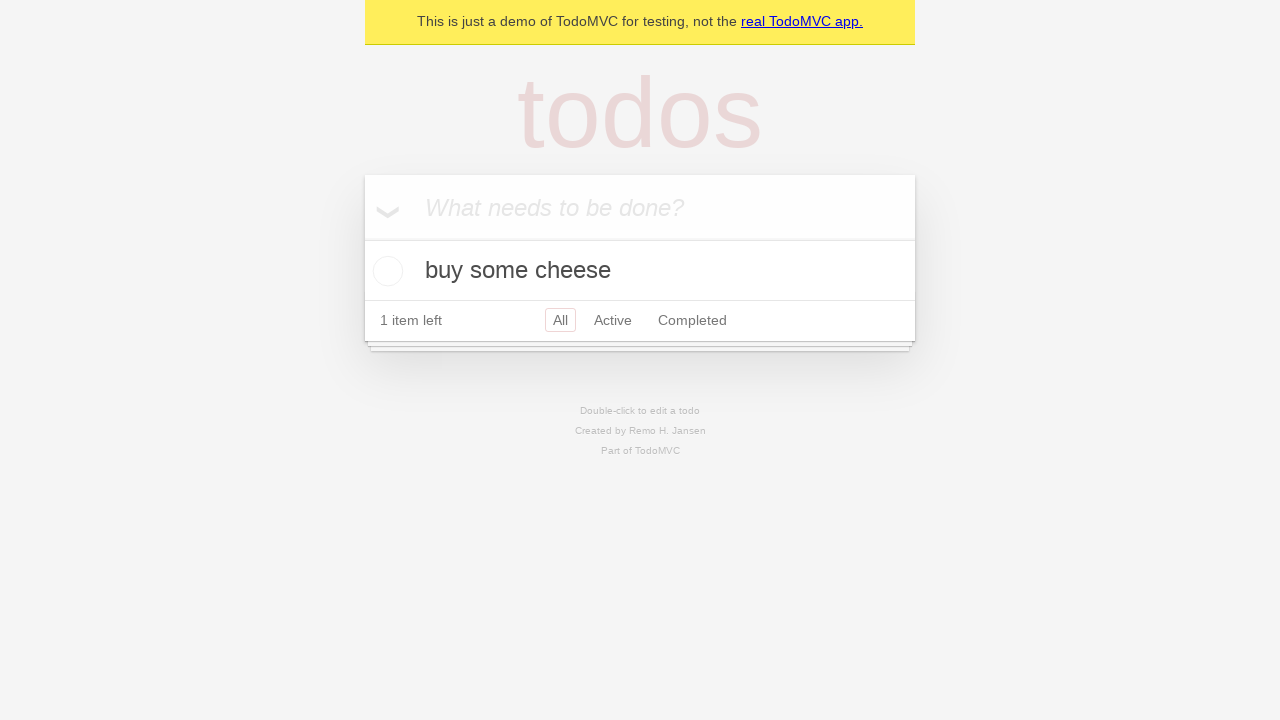

Filled input field with 'feed the cat' on internal:attr=[placeholder="What needs to be done?"i]
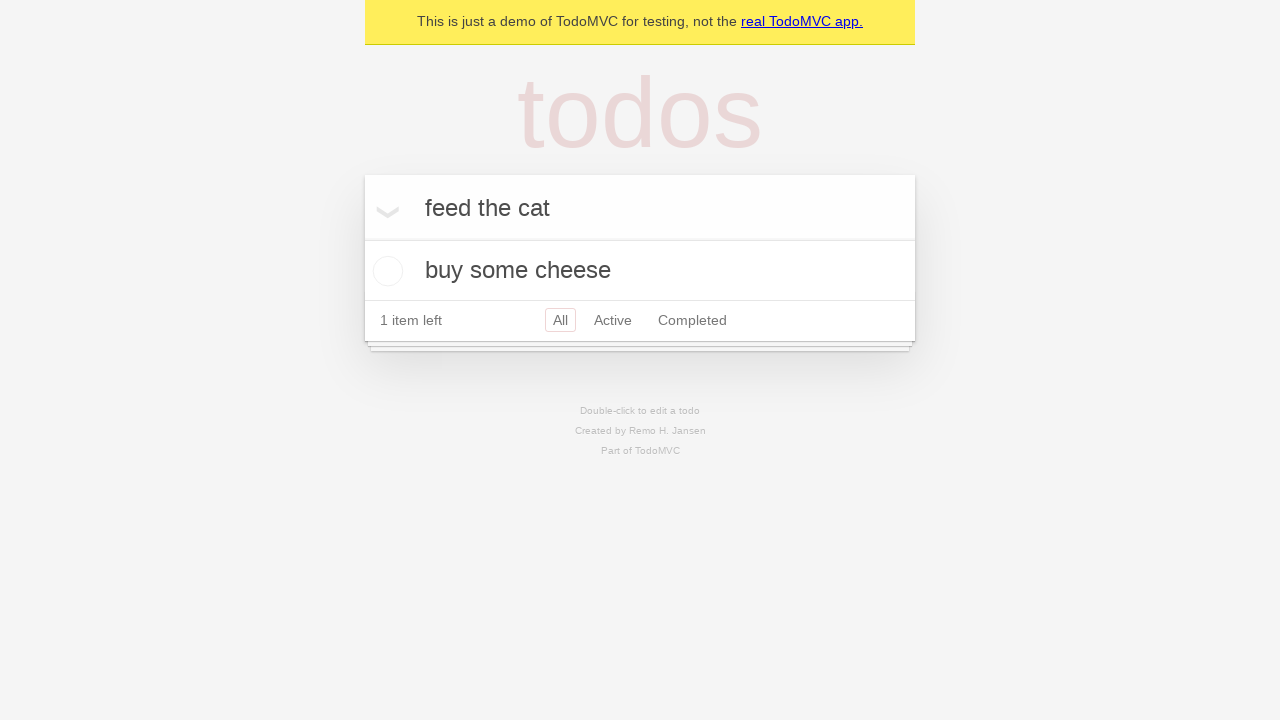

Pressed Enter to create second todo item on internal:attr=[placeholder="What needs to be done?"i]
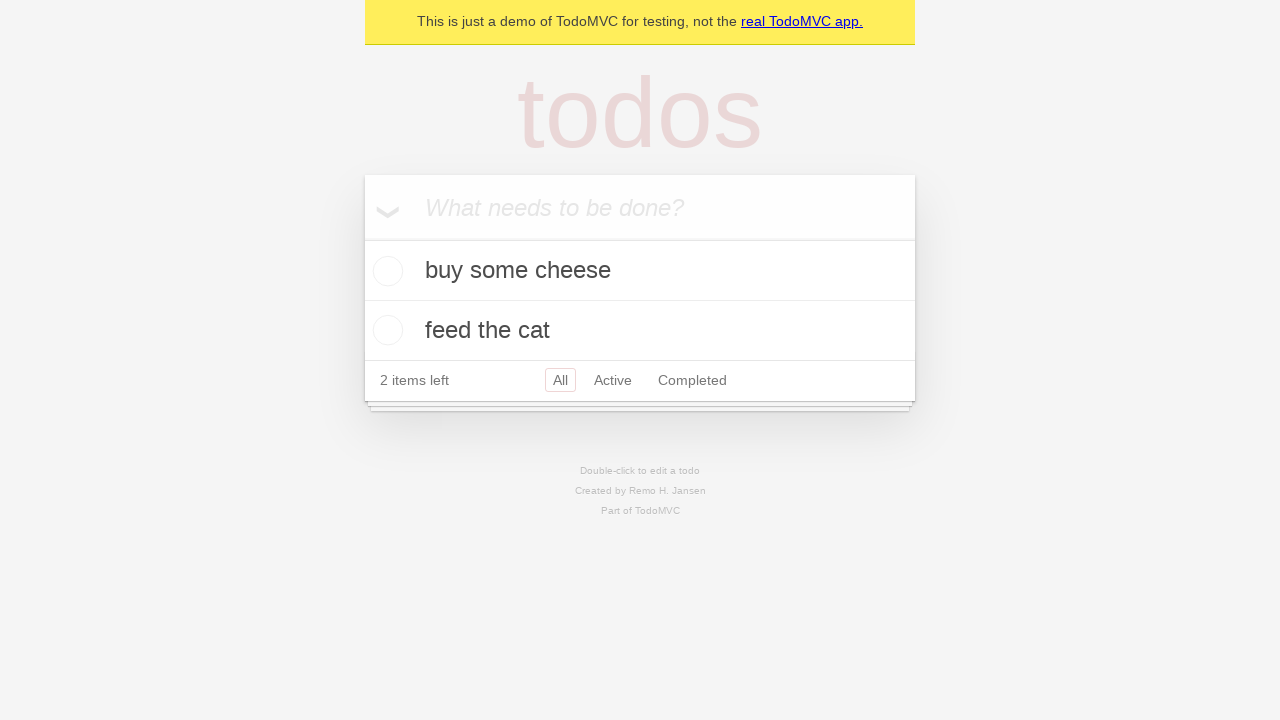

Filled input field with 'book a doctors appointment' on internal:attr=[placeholder="What needs to be done?"i]
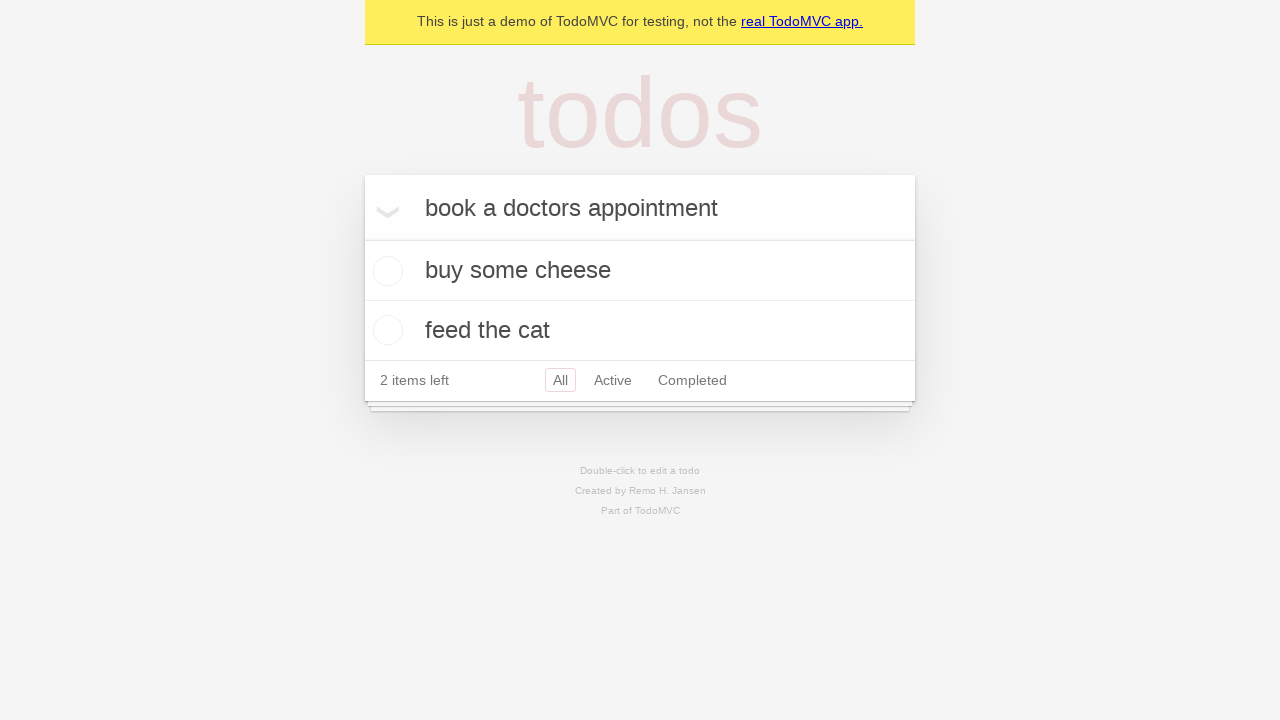

Pressed Enter to create third todo item on internal:attr=[placeholder="What needs to be done?"i]
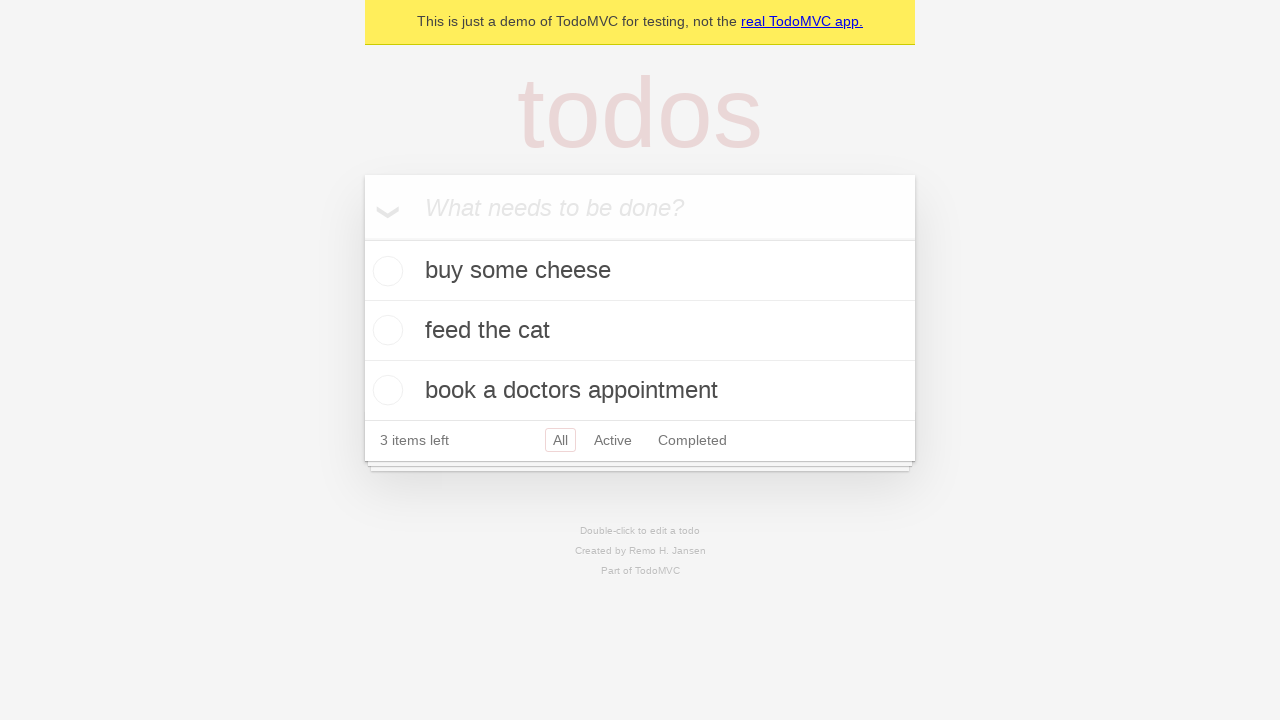

Checked 'Mark all as complete' toggle to complete all items at (362, 238) on internal:label="Mark all as complete"i
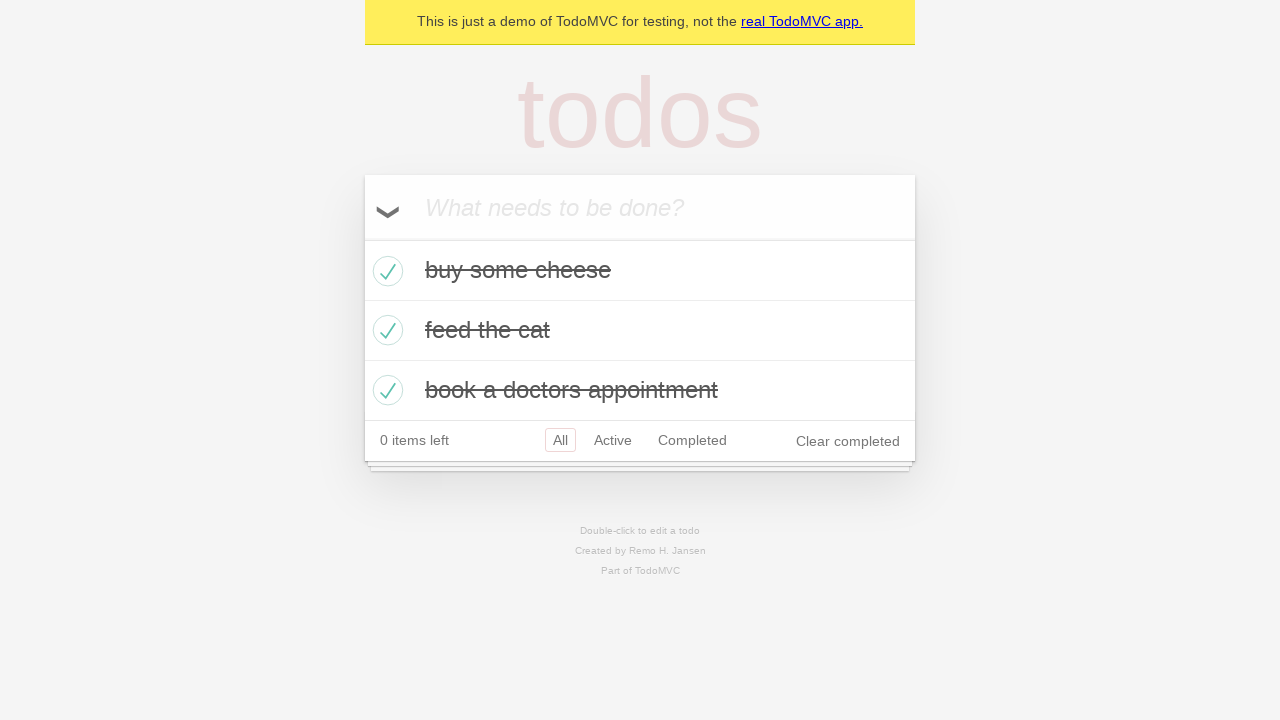

Unchecked 'Mark all as complete' toggle to mark all items as incomplete at (362, 238) on internal:label="Mark all as complete"i
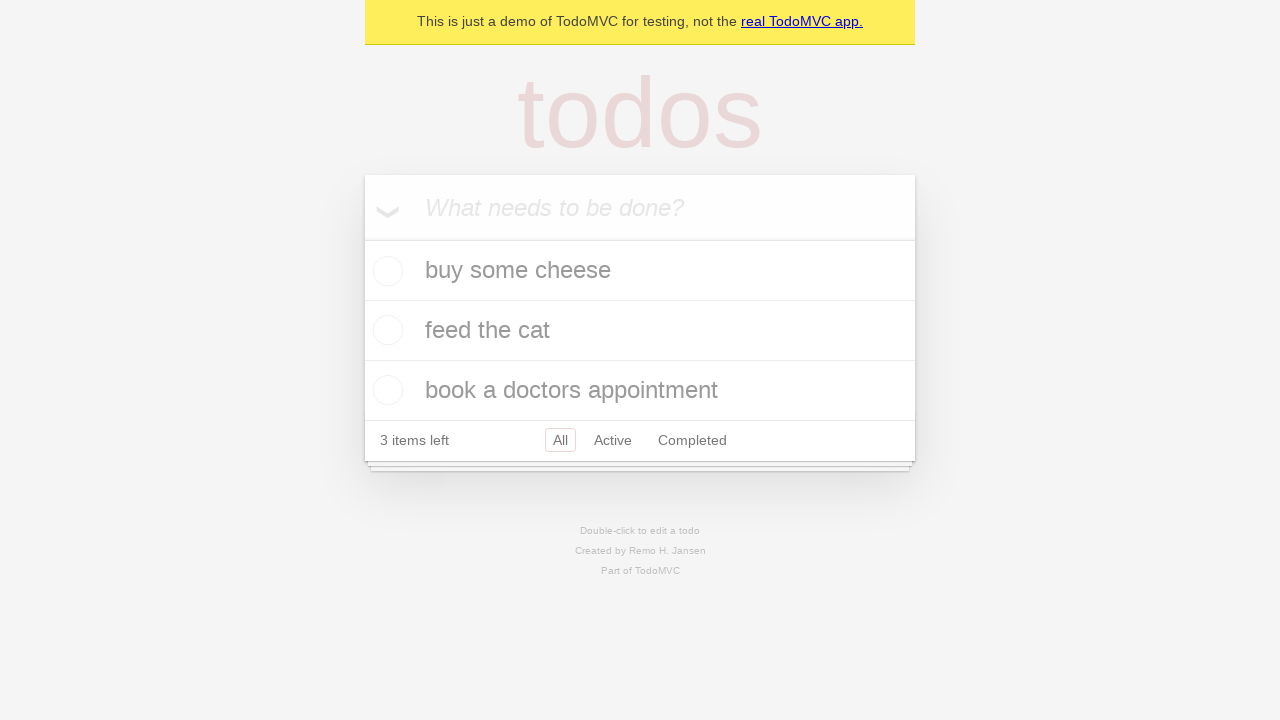

Waited for todo items to be visible in uncompleted state
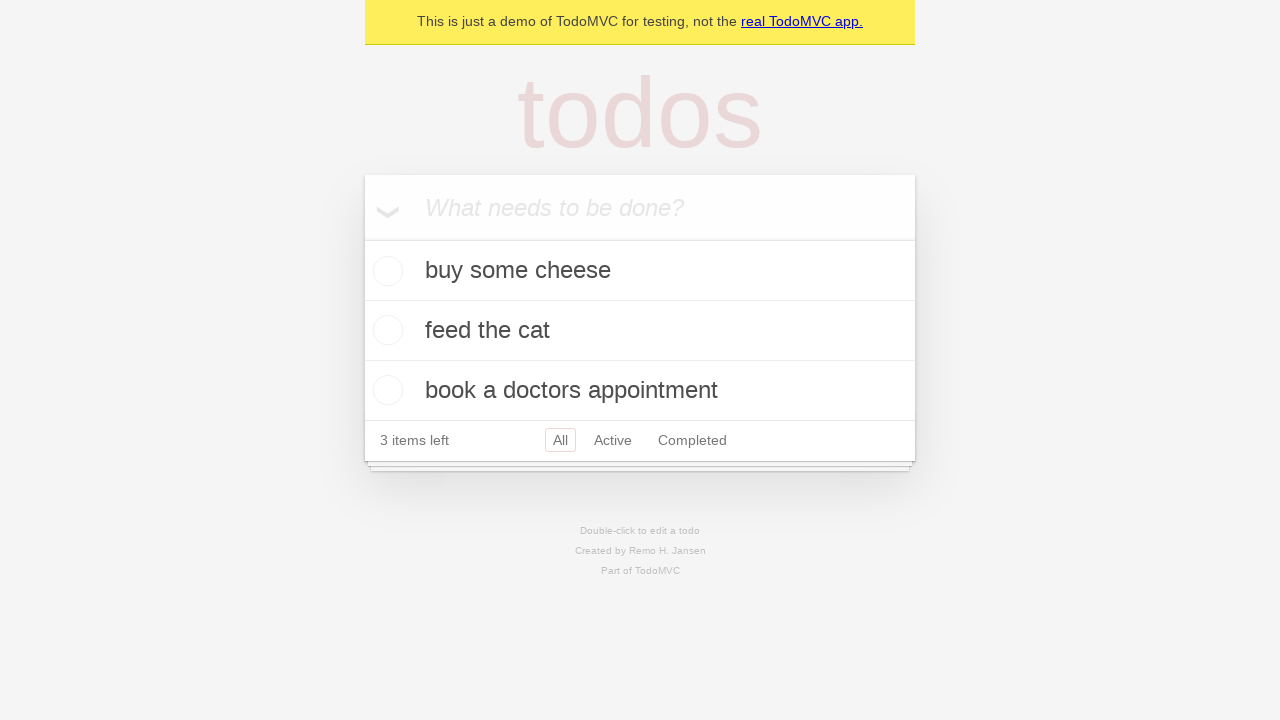

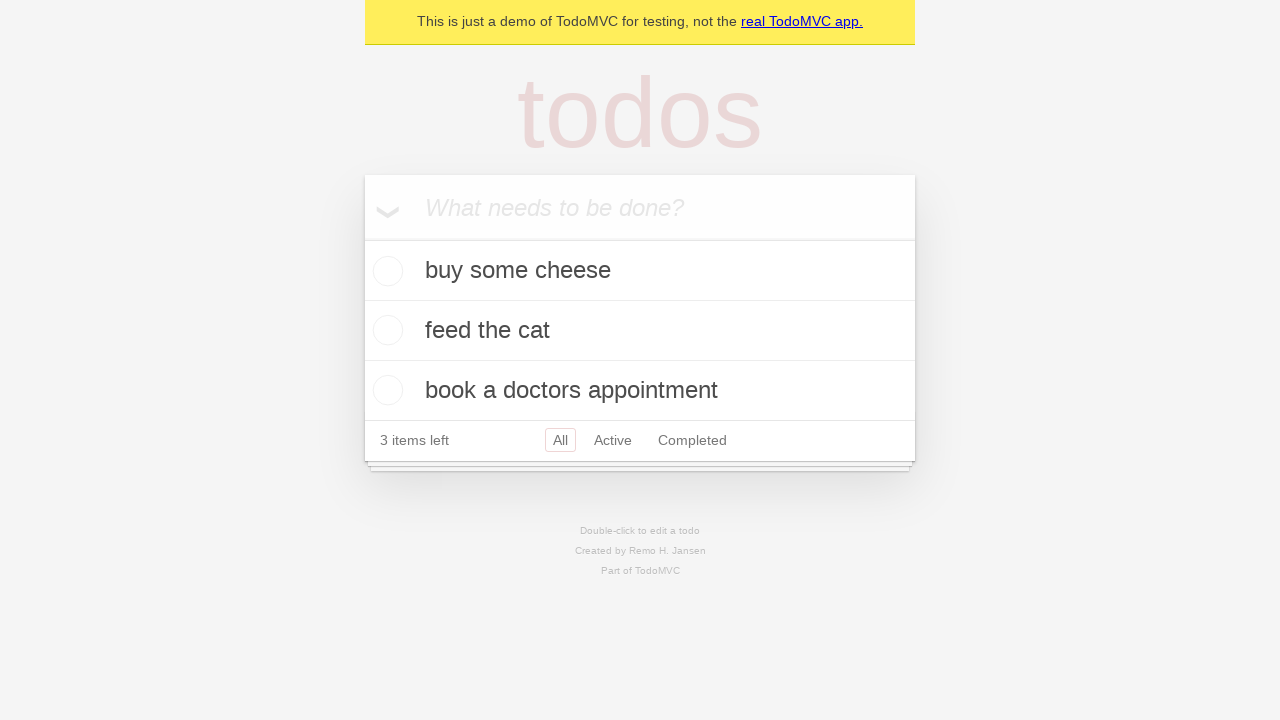